Tests that the complete all checkbox updates state when individual items are completed or cleared

Starting URL: https://demo.playwright.dev/todomvc

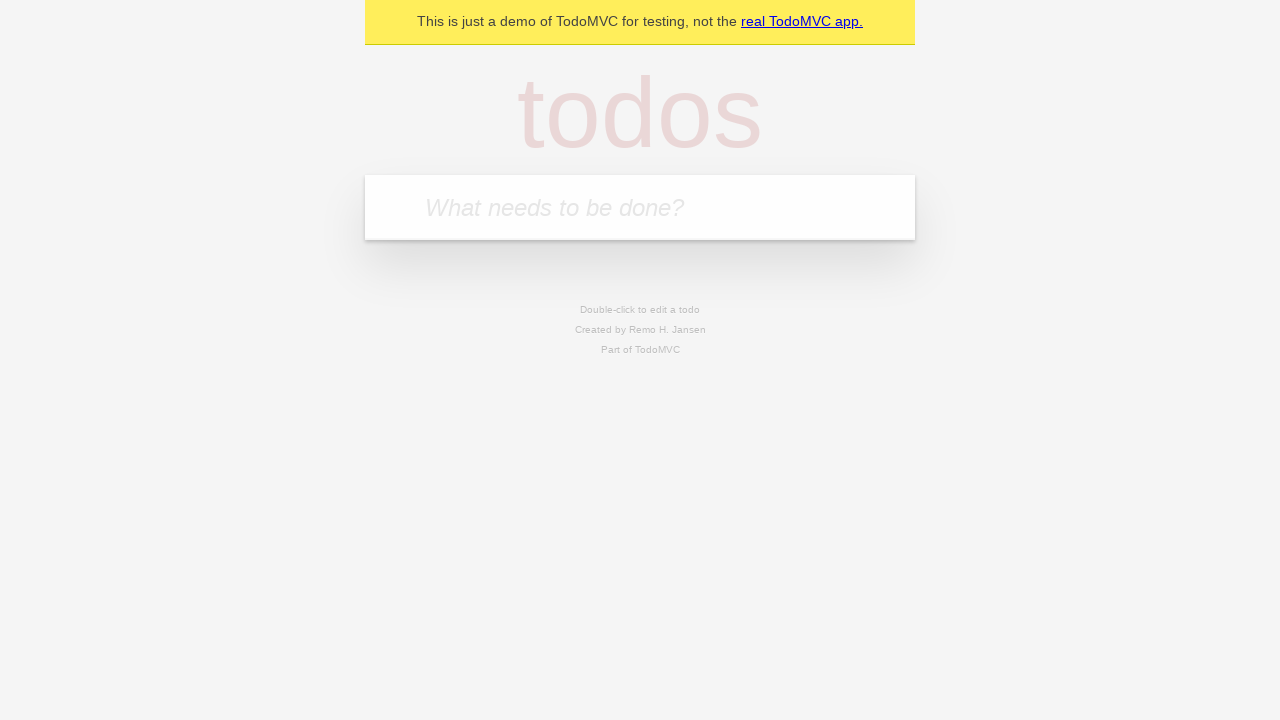

Filled new todo input with 'buy some cheese' on internal:attr=[placeholder="What needs to be done?"i]
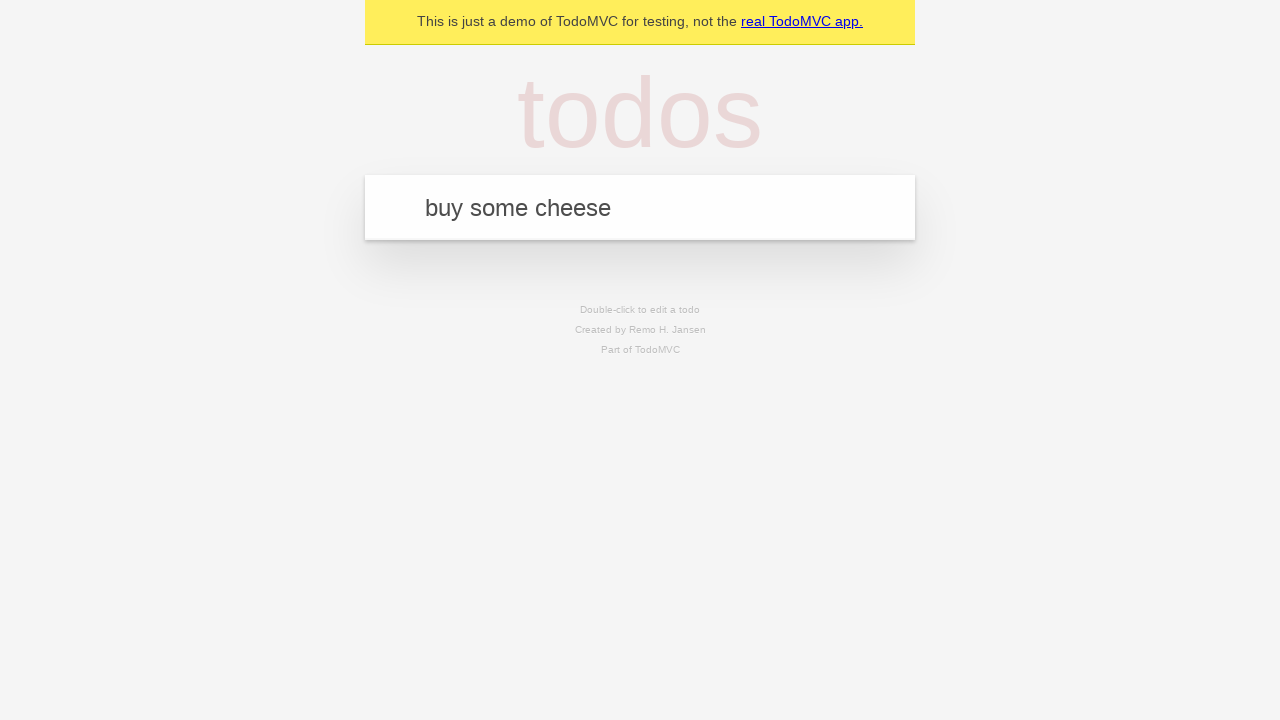

Pressed Enter to add 'buy some cheese' to the todo list on internal:attr=[placeholder="What needs to be done?"i]
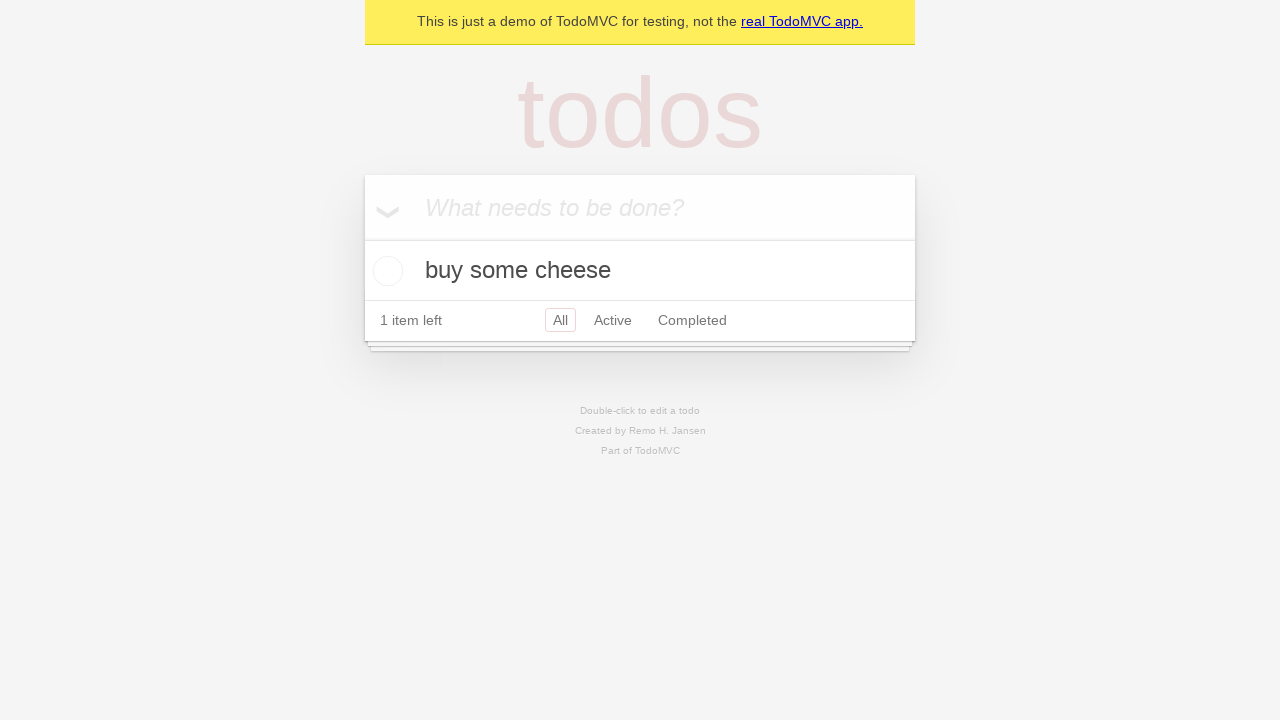

Filled new todo input with 'feed the cat' on internal:attr=[placeholder="What needs to be done?"i]
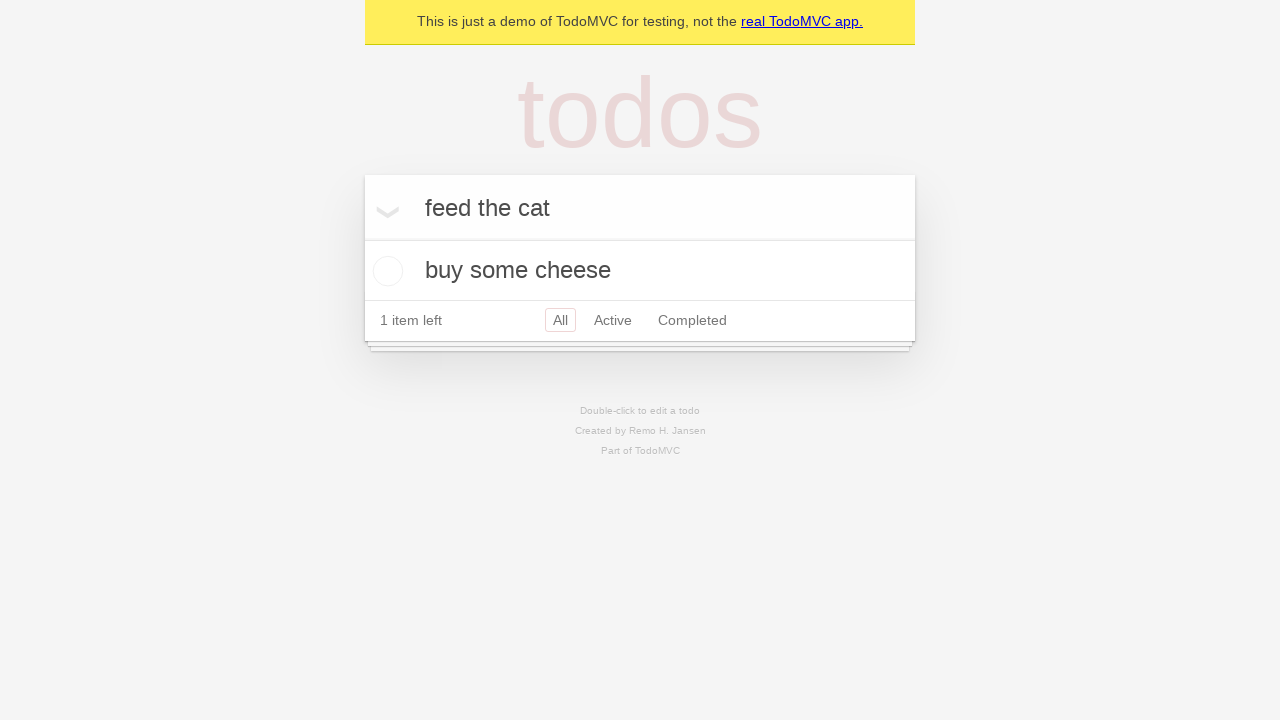

Pressed Enter to add 'feed the cat' to the todo list on internal:attr=[placeholder="What needs to be done?"i]
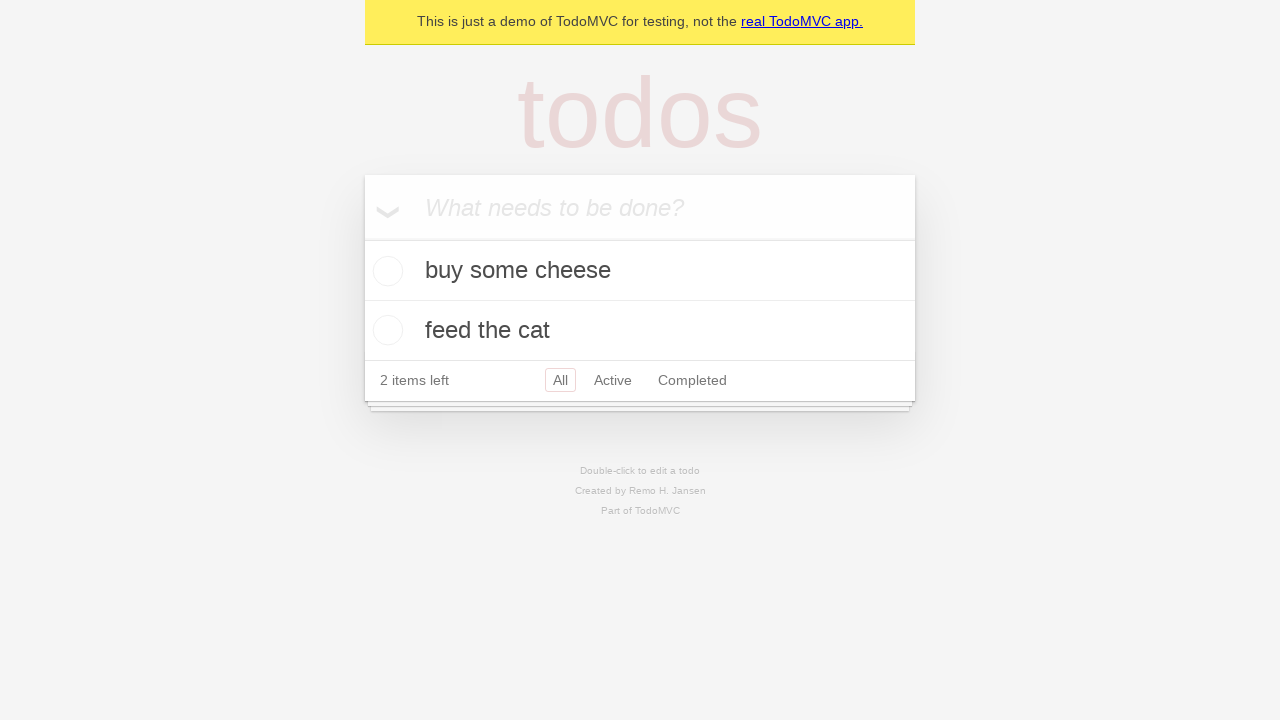

Filled new todo input with 'book a doctors appointment' on internal:attr=[placeholder="What needs to be done?"i]
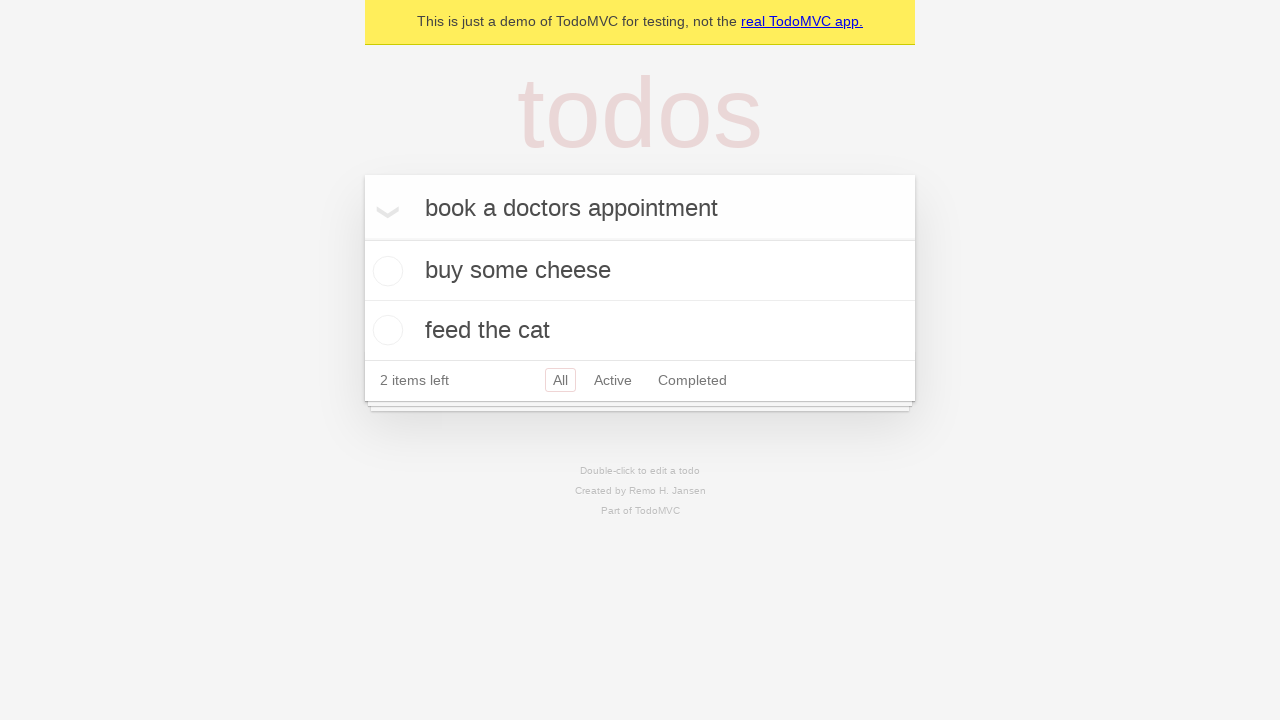

Pressed Enter to add 'book a doctors appointment' to the todo list on internal:attr=[placeholder="What needs to be done?"i]
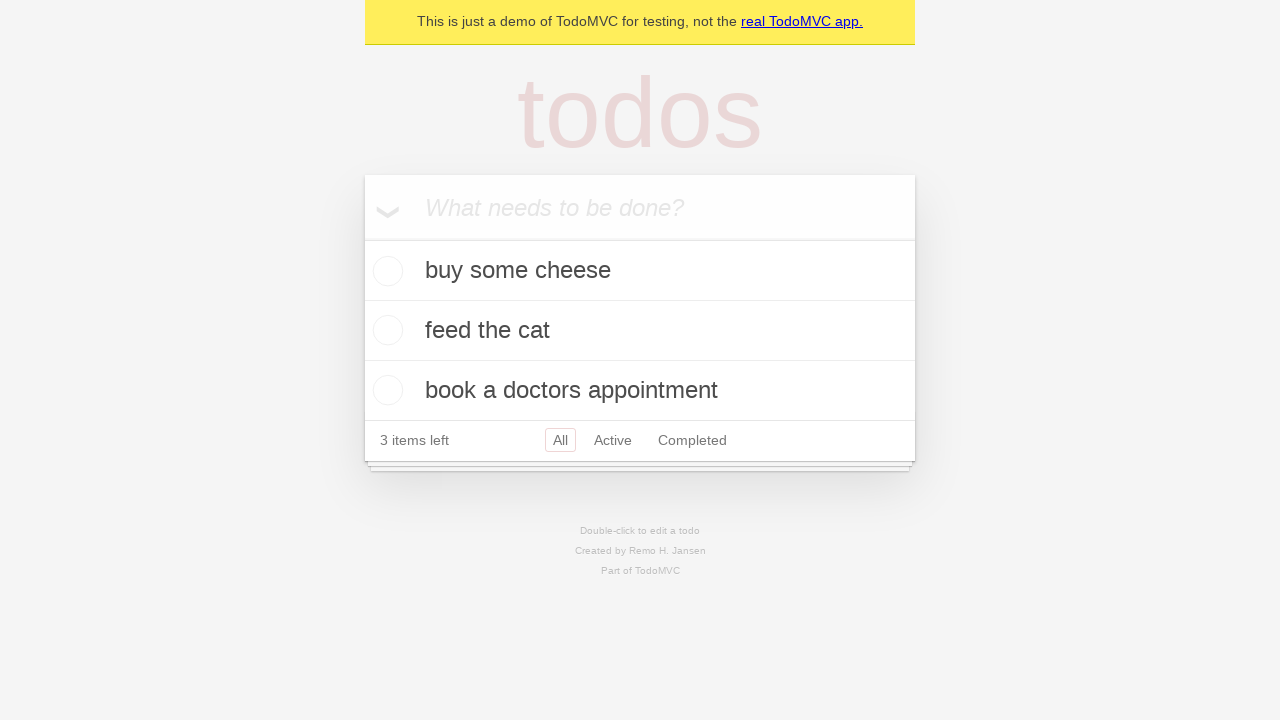

Waited for all todo items to be rendered
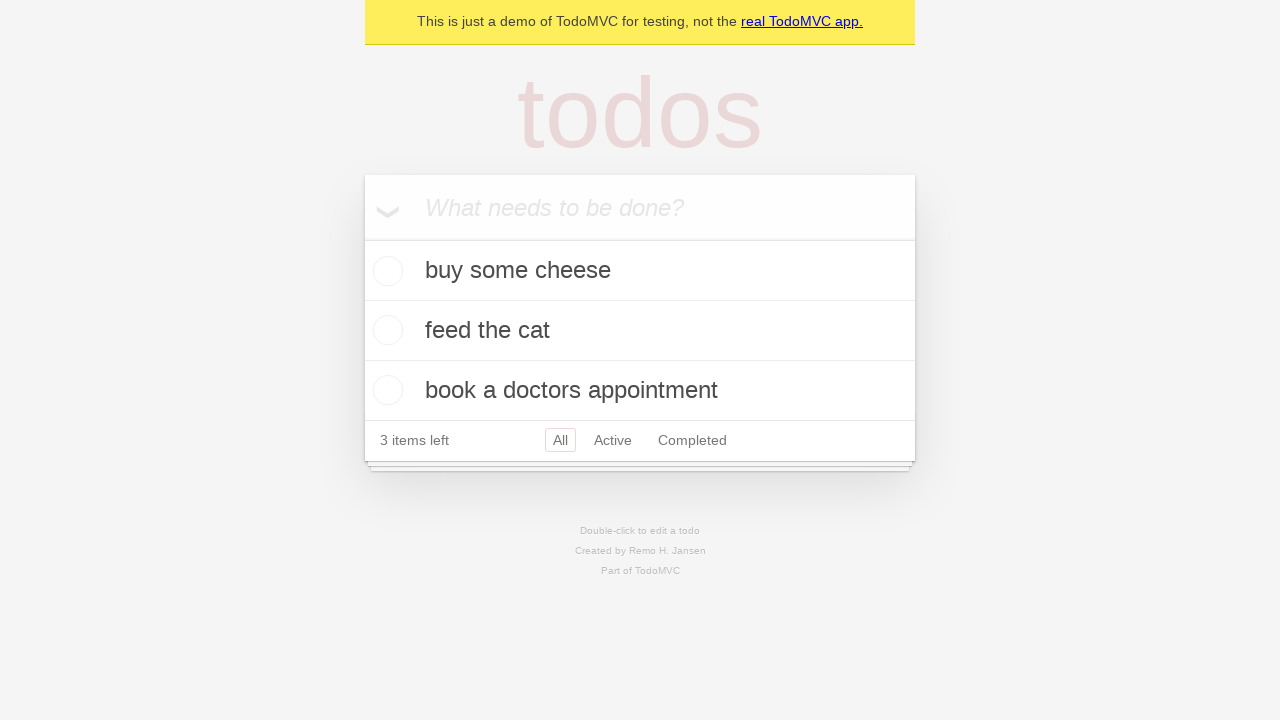

Clicked 'Mark all as complete' checkbox to check all todos at (362, 238) on internal:label="Mark all as complete"i
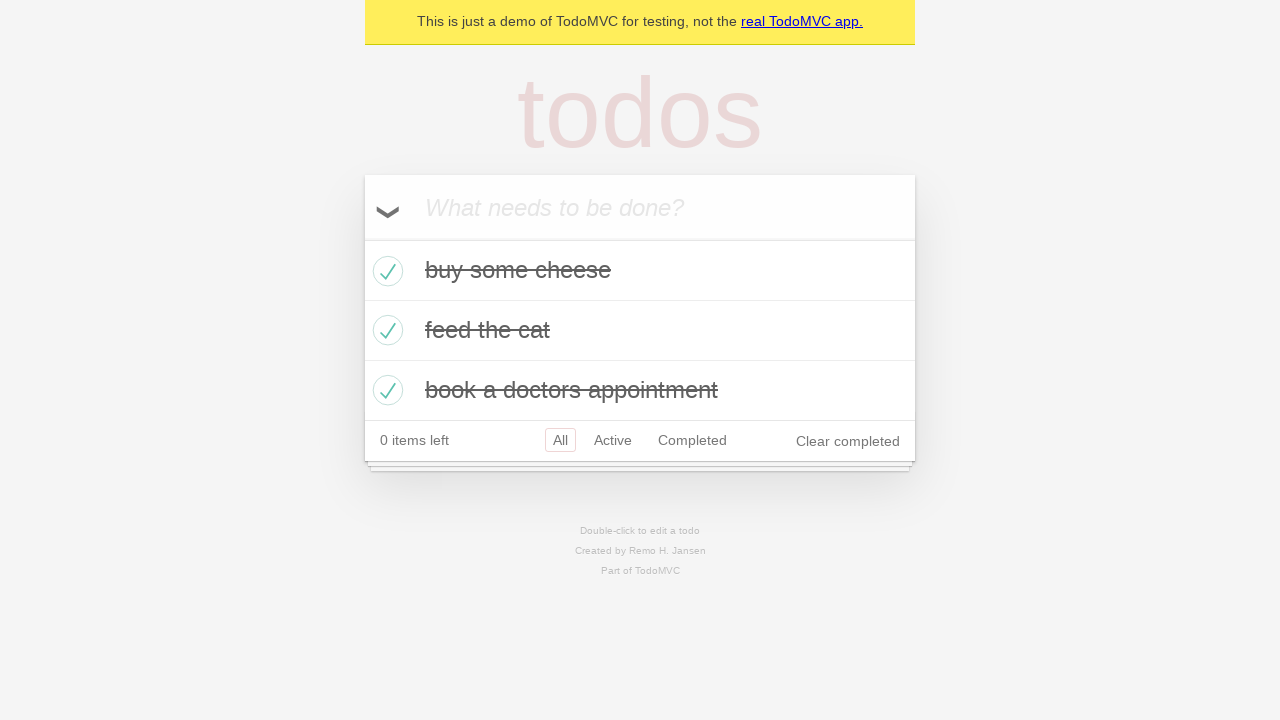

Unchecked the first todo item at (385, 271) on internal:testid=[data-testid="todo-item"s] >> nth=0 >> internal:role=checkbox
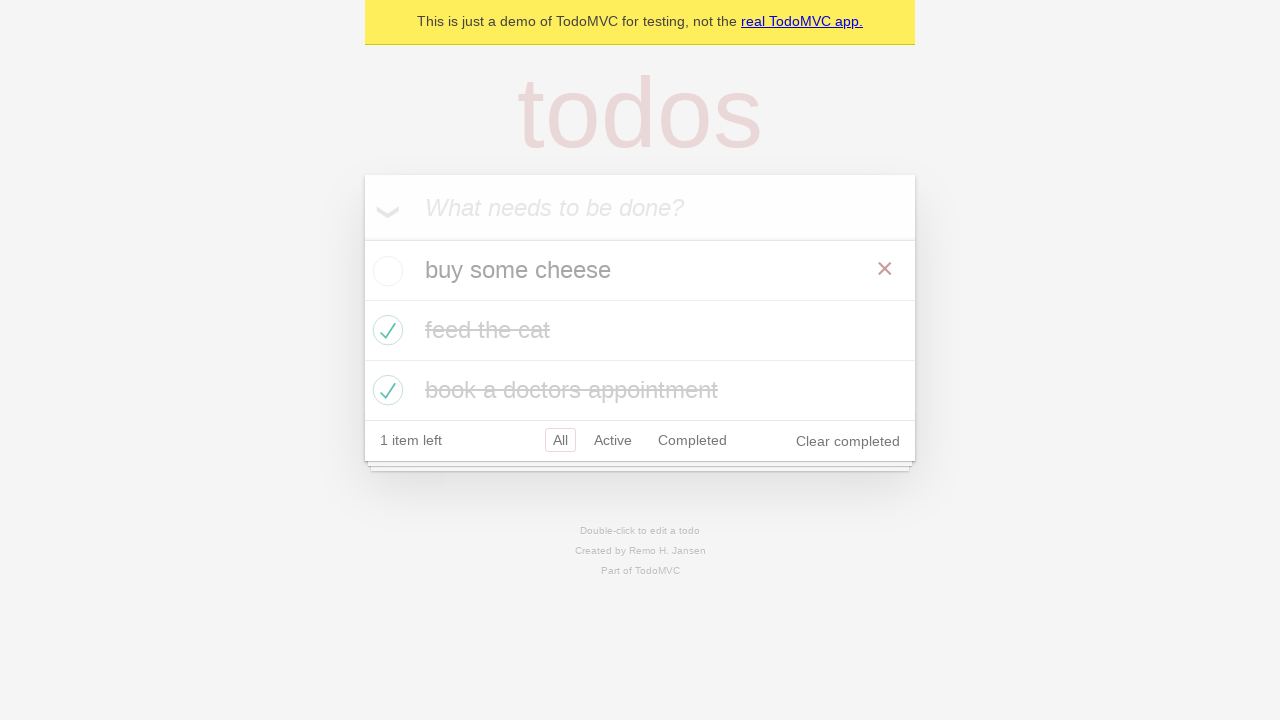

Re-checked the first todo item at (385, 271) on internal:testid=[data-testid="todo-item"s] >> nth=0 >> internal:role=checkbox
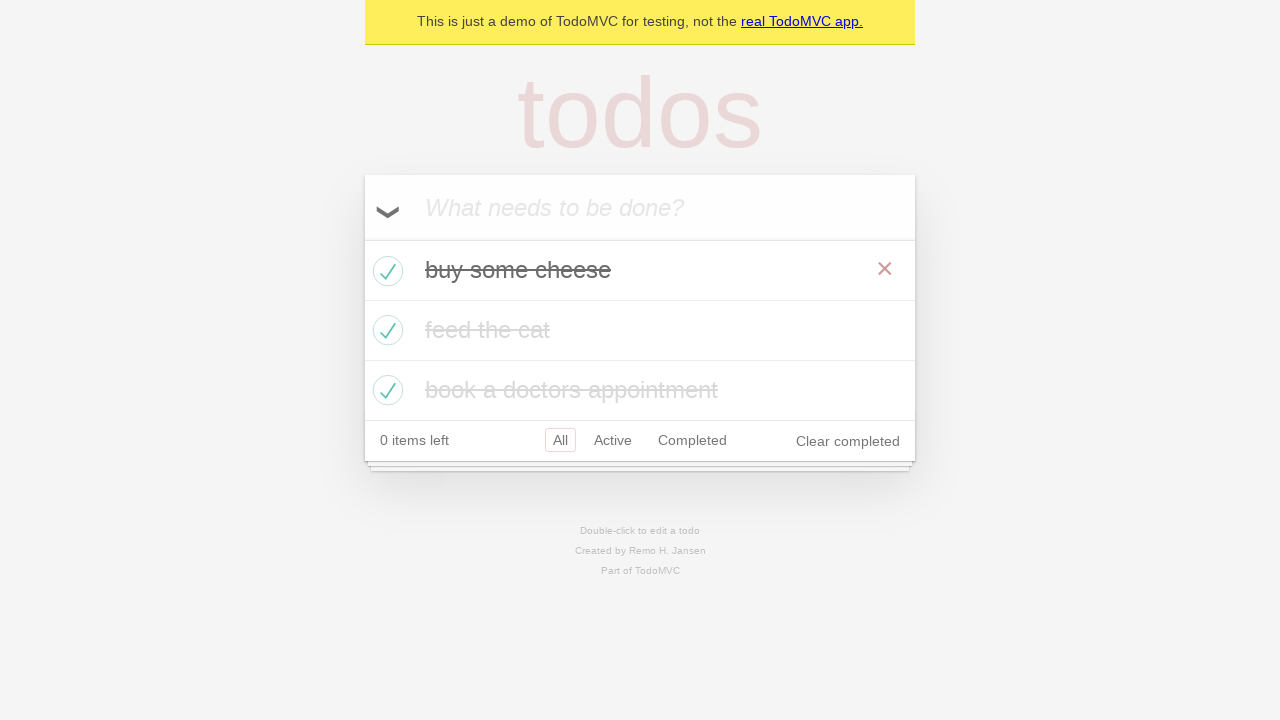

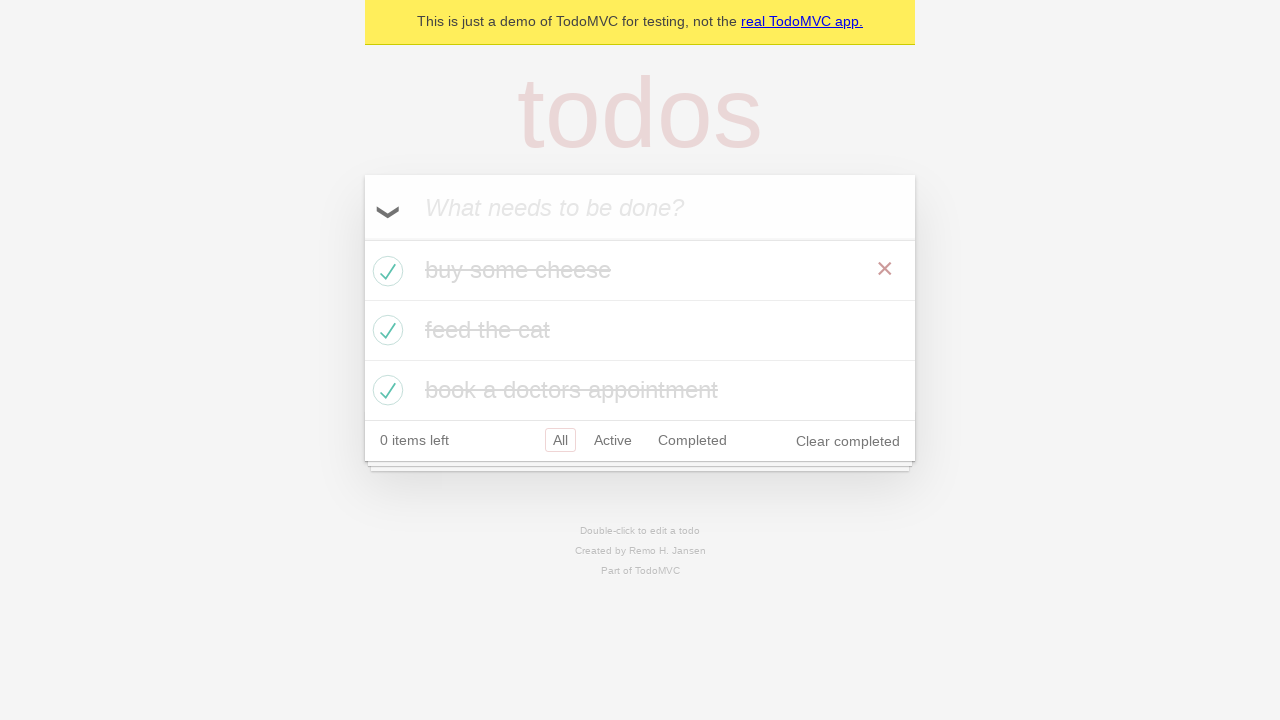